Tests double-clicking a button and verifying the success message appears

Starting URL: https://demoqa.com/buttons

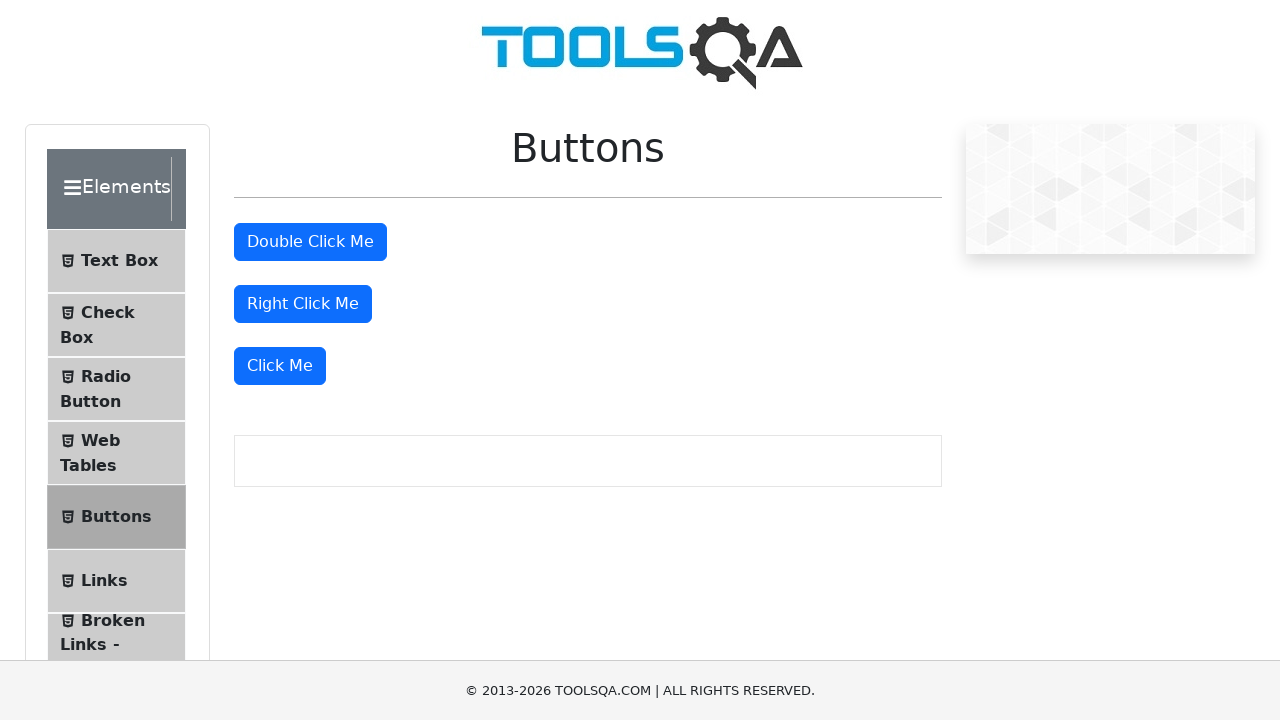

Scrolled double click button into view
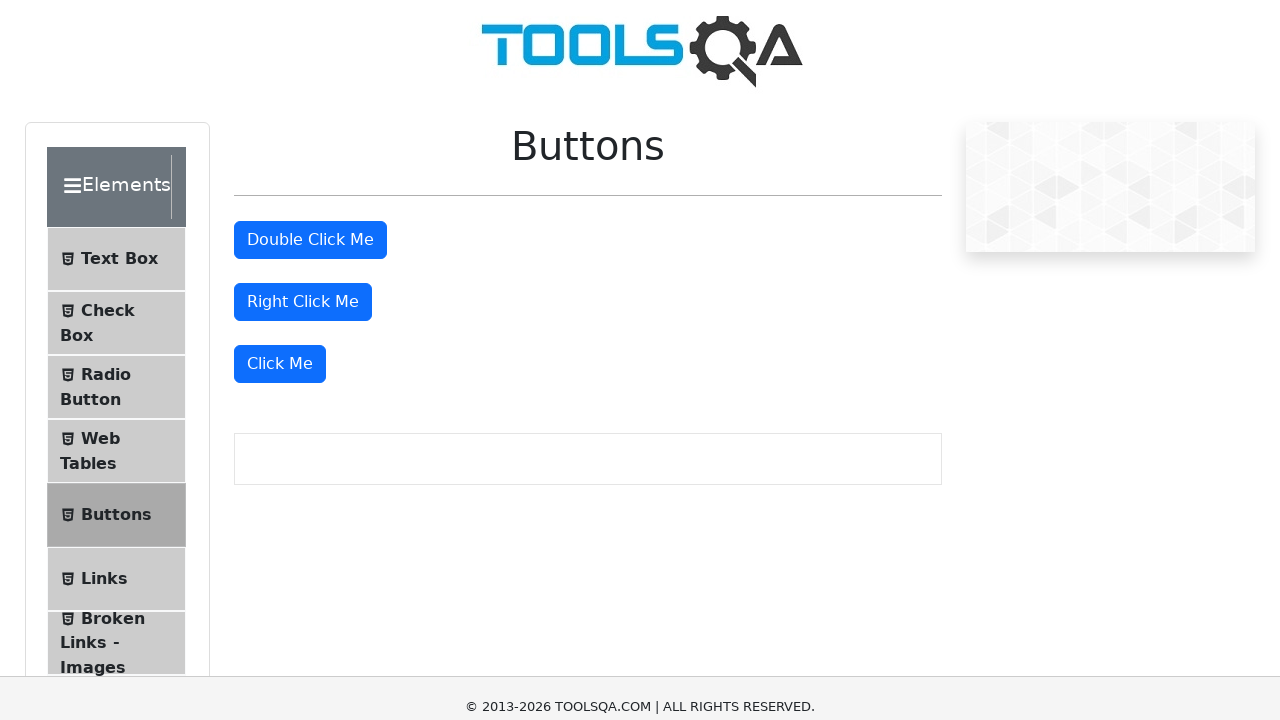

Double-clicked the button at (310, 19) on #doubleClickBtn
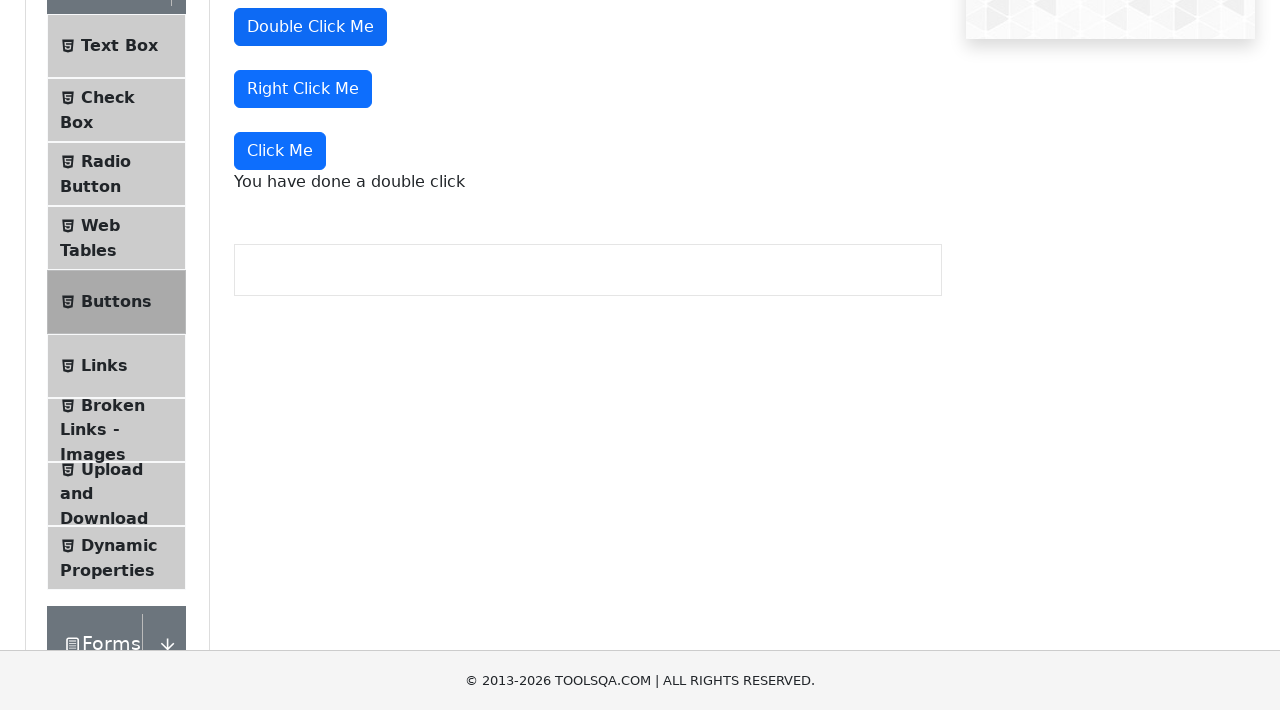

Success message appeared
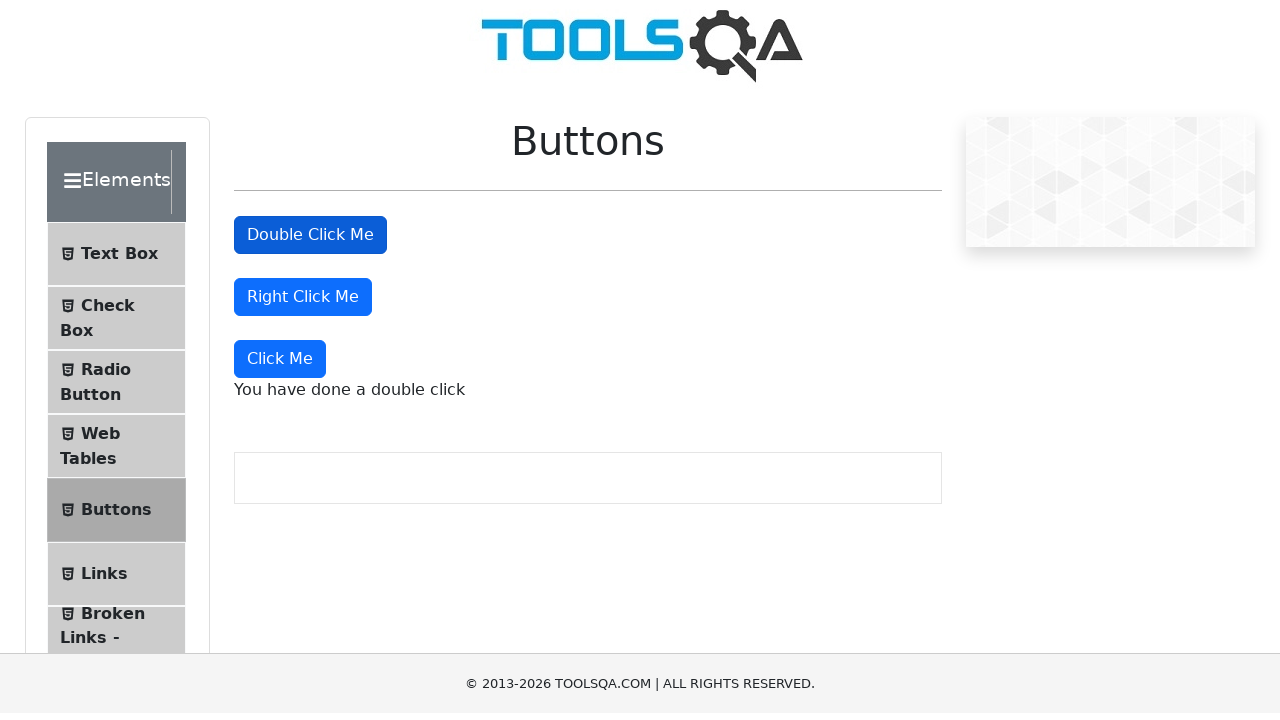

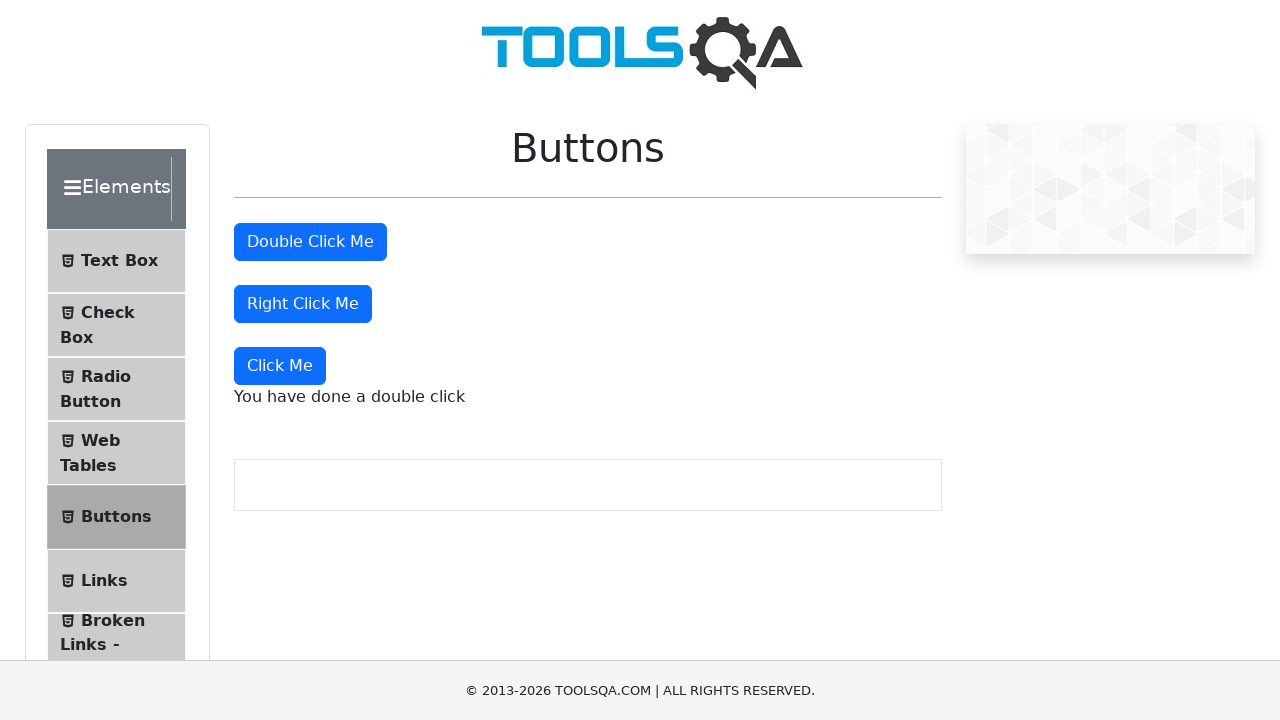